Fills contact form with name, email, subject and message

Starting URL: https://www.automationexercise.com/contact_us

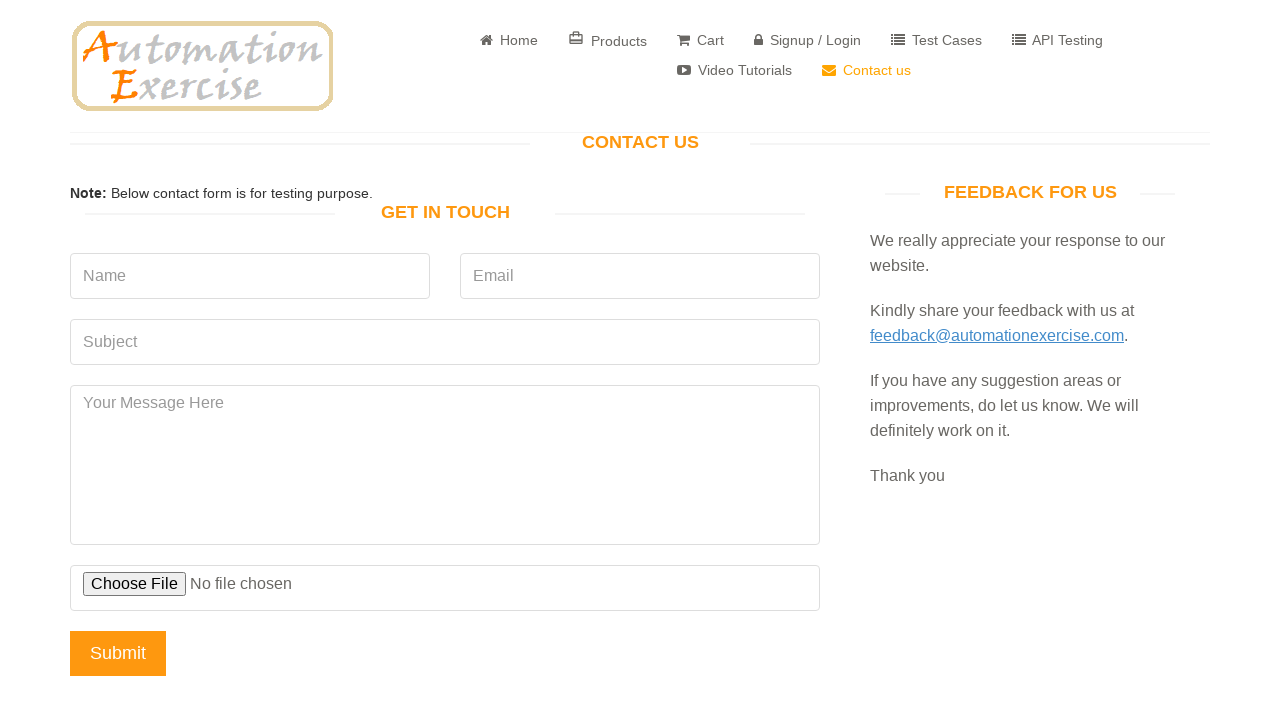

Filled name field with 'David' on input[name='name']
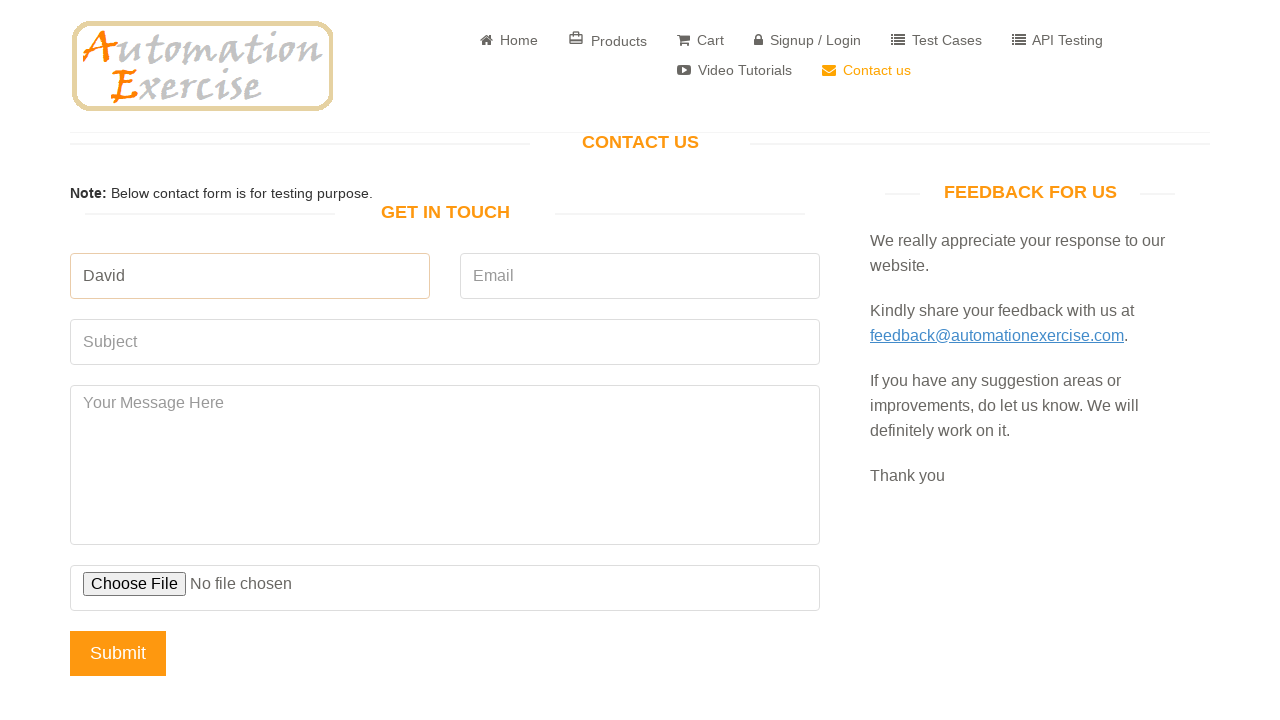

Filled email field with 'david.miller@gmail.com' on [data-qa='email']
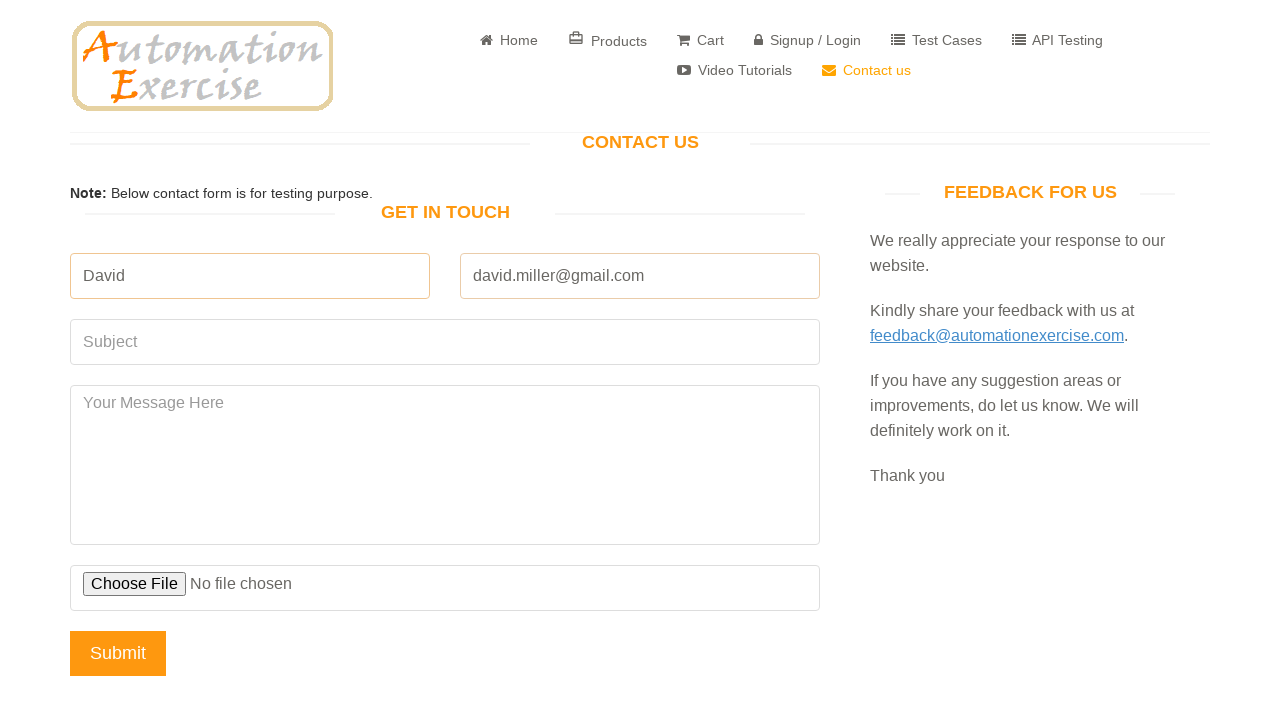

Filled subject field with 'Product Inquiry' on [data-qa='subject']
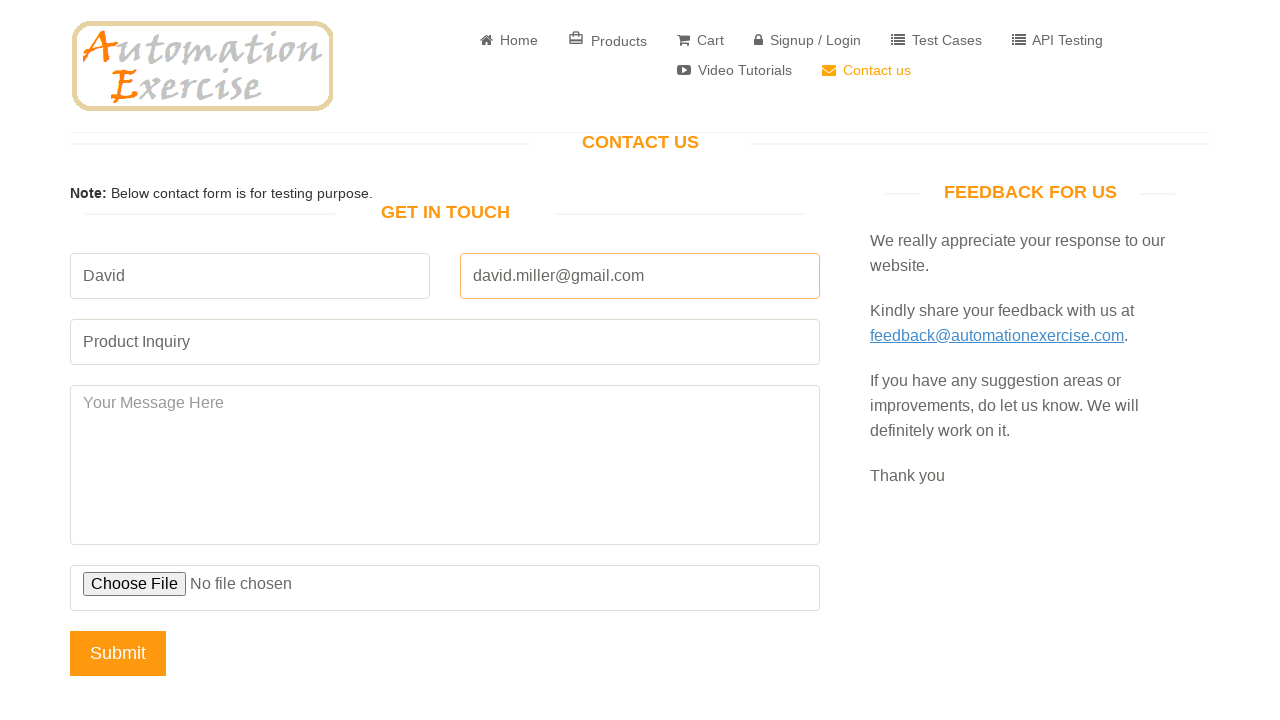

Filled message field with 'Hello, I have a question about your products.' on [data-qa='message']
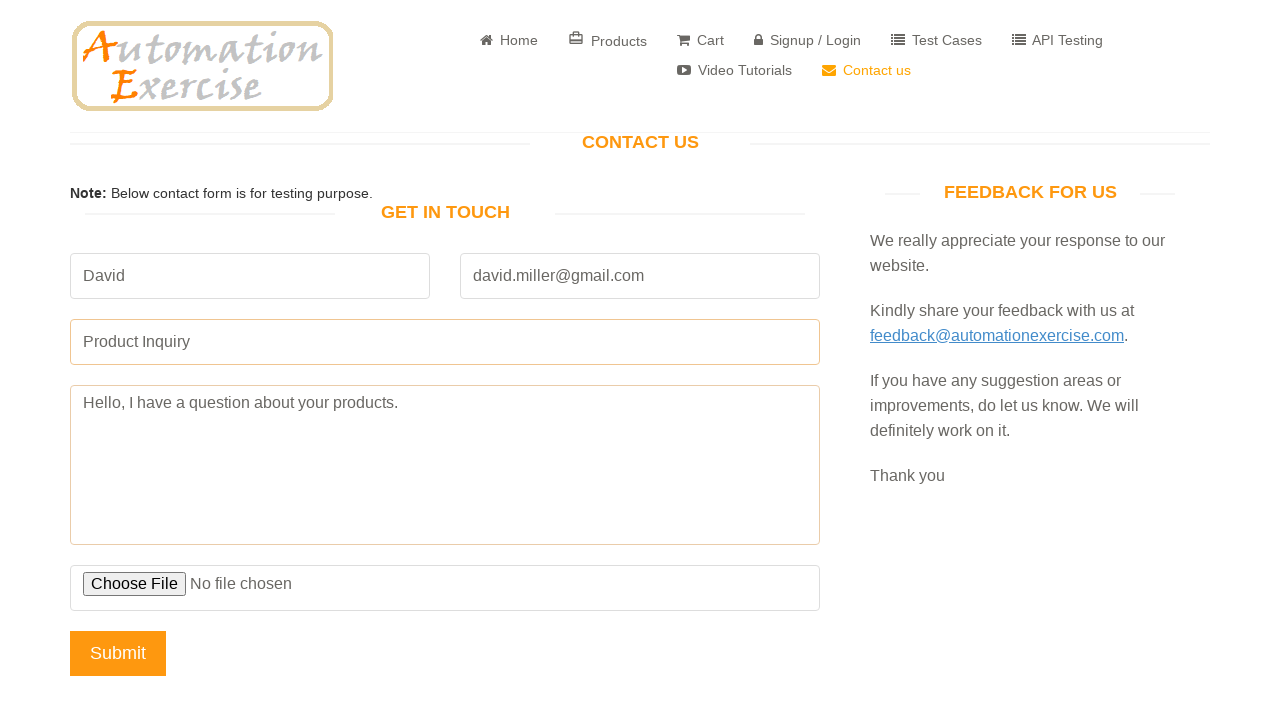

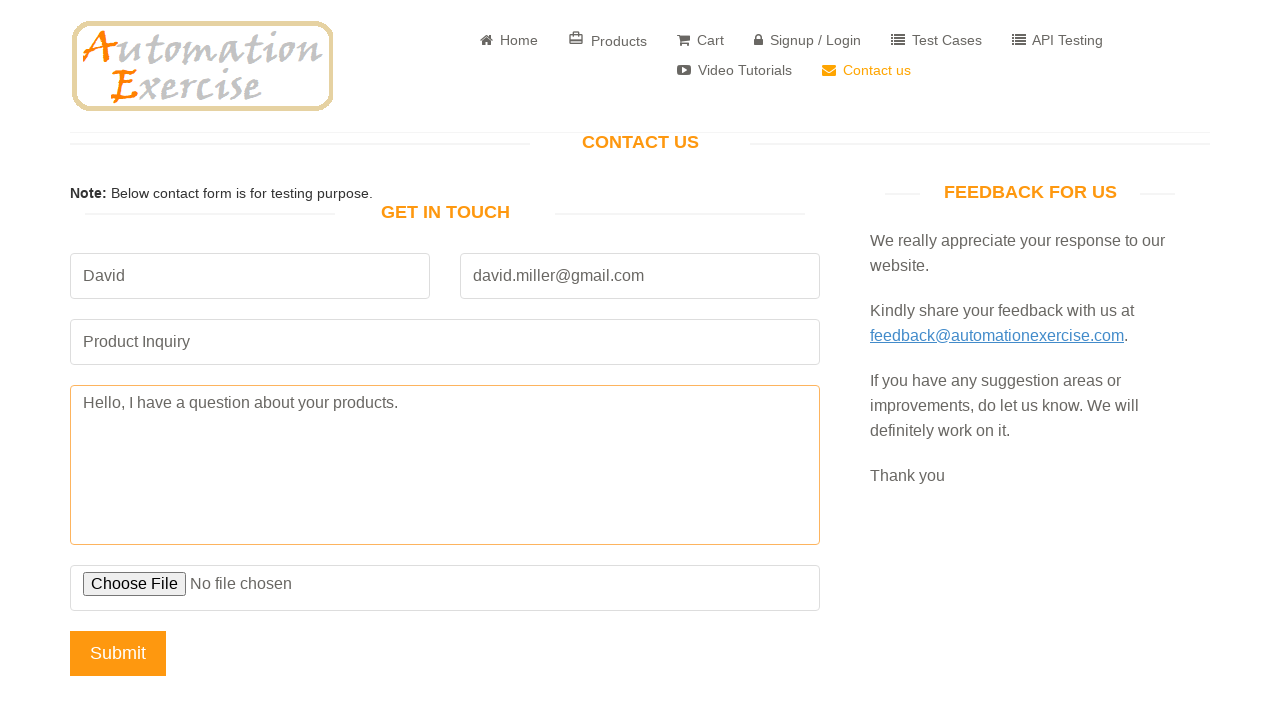